Tests the add/remove elements functionality by clicking the "Add Element" button multiple times and verifying the correct number of elements are added

Starting URL: https://the-internet.herokuapp.com/add_remove_elements/

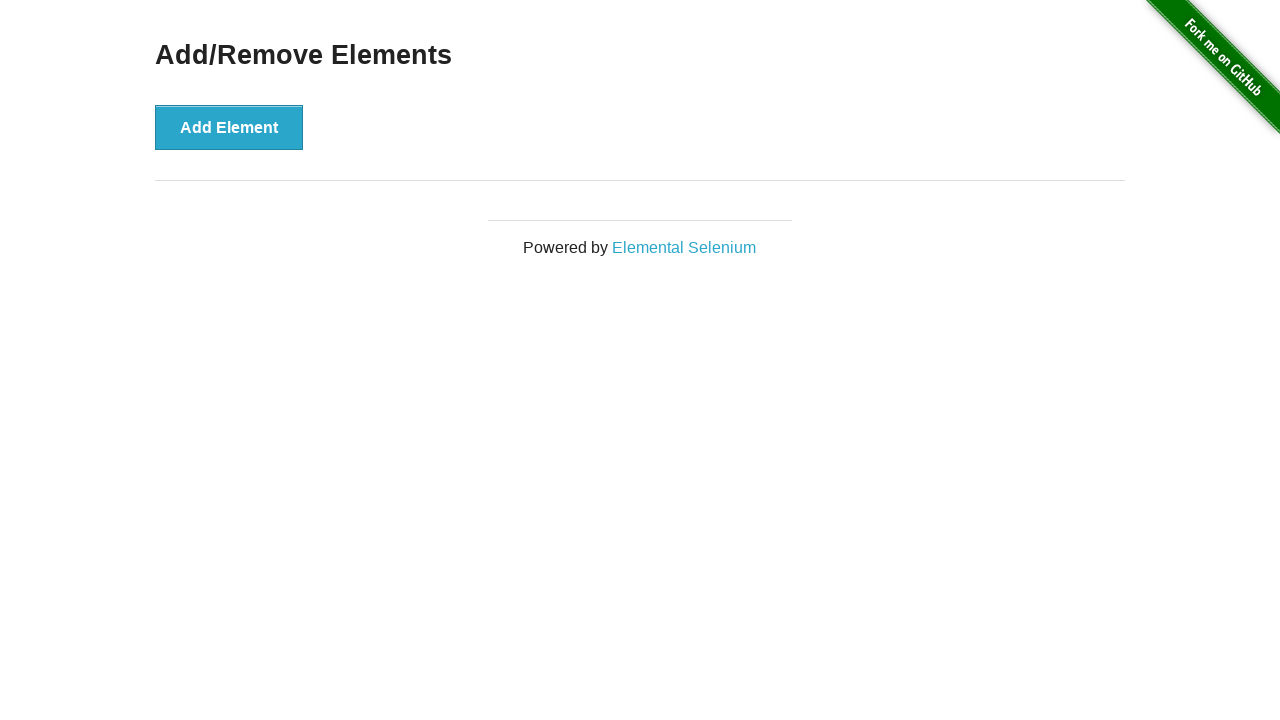

Clicked 'Add Element' button (iteration 1/9) at (229, 127) on button[onclick='addElement()']
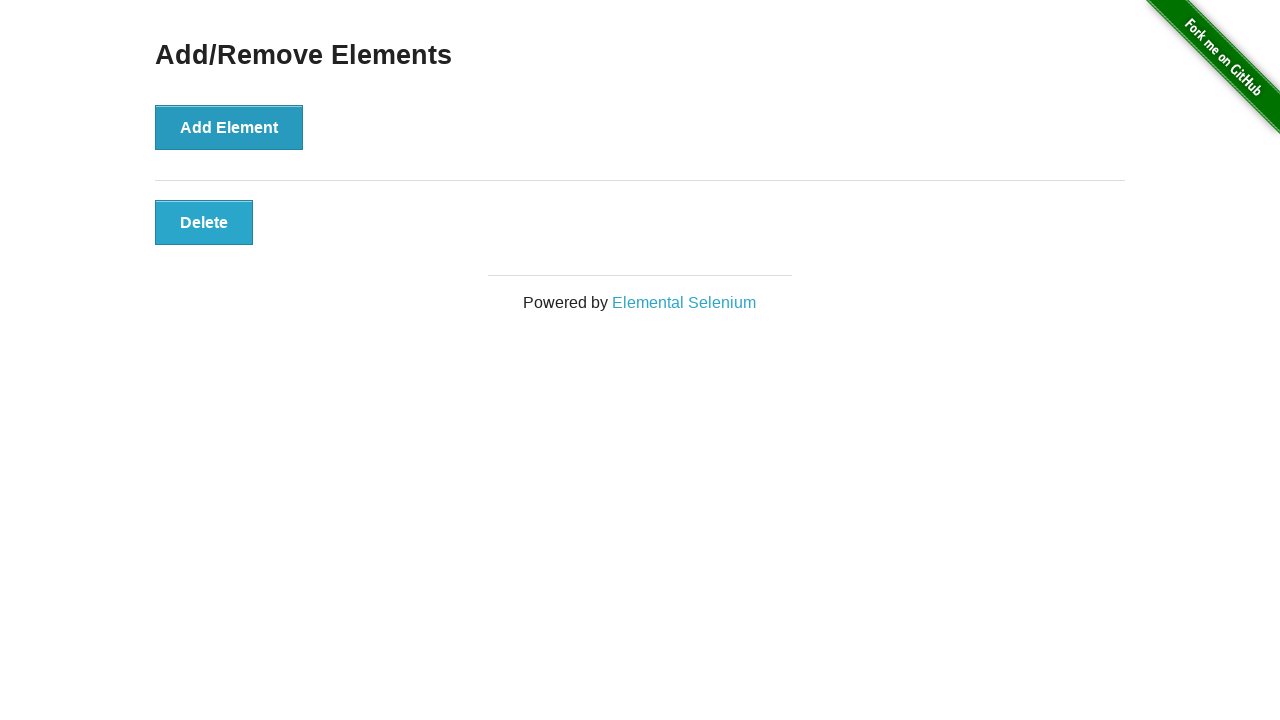

Clicked 'Add Element' button (iteration 2/9) at (229, 127) on button[onclick='addElement()']
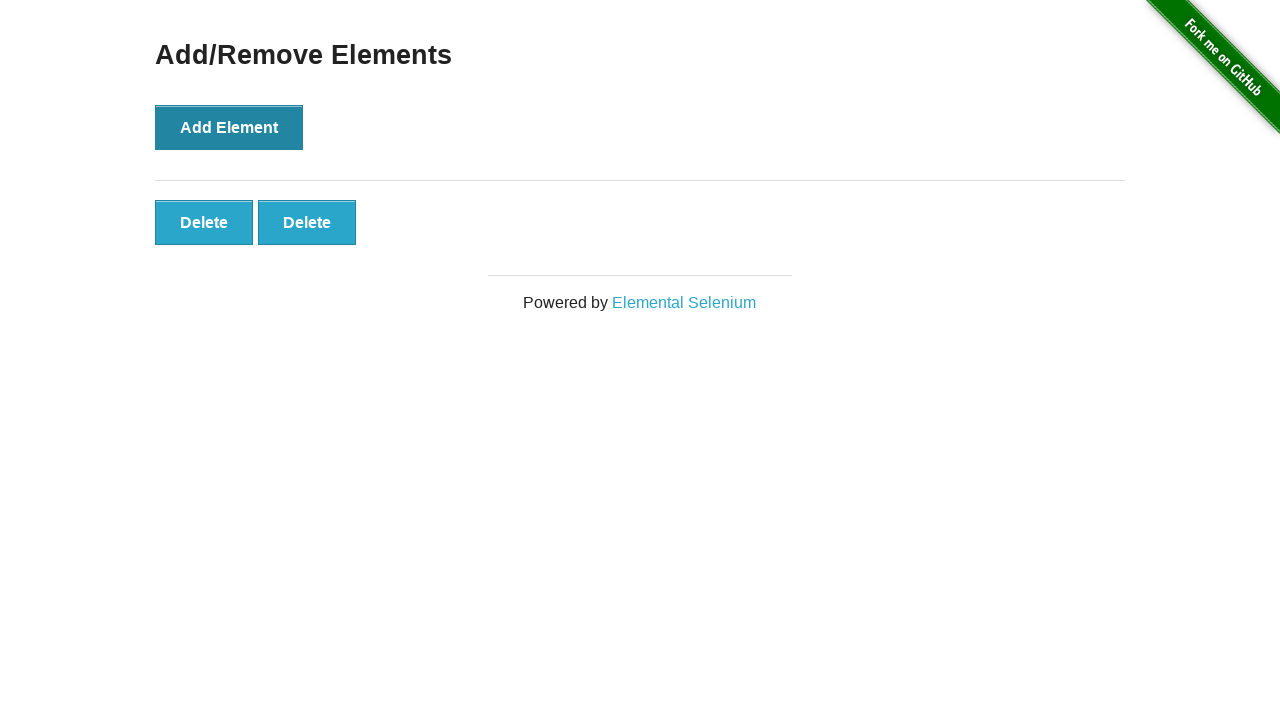

Clicked 'Add Element' button (iteration 3/9) at (229, 127) on button[onclick='addElement()']
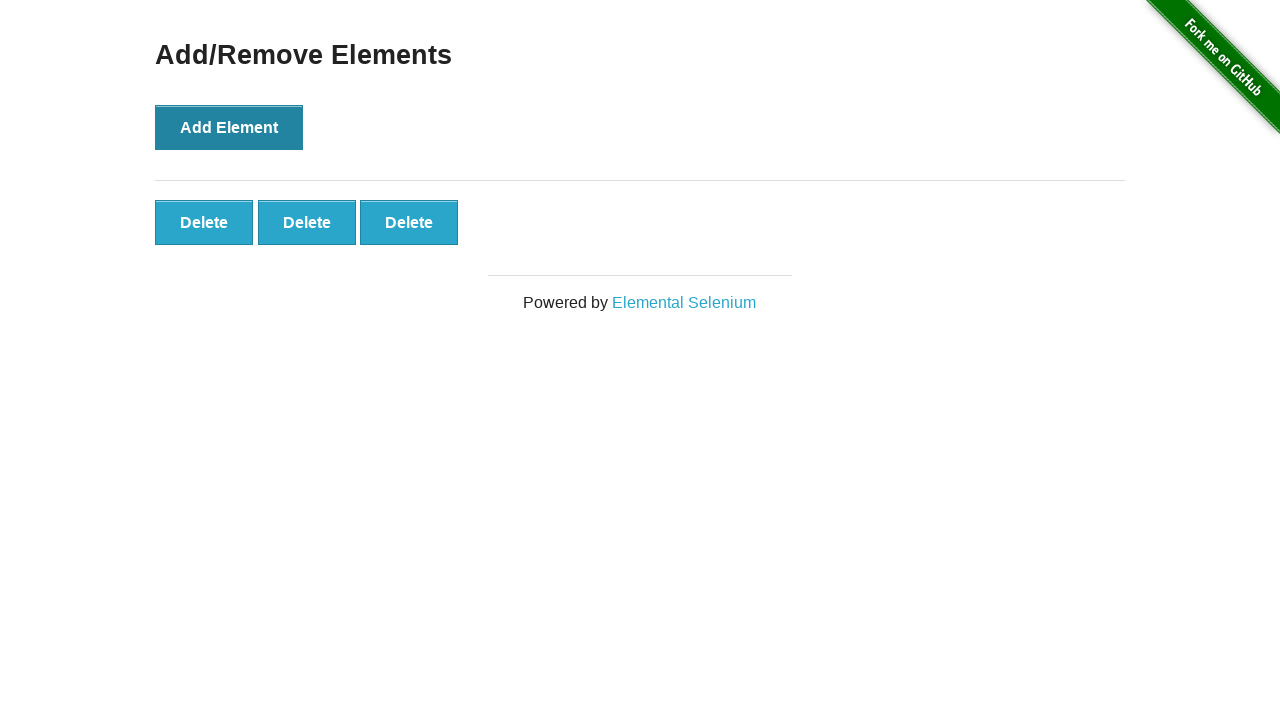

Clicked 'Add Element' button (iteration 4/9) at (229, 127) on button[onclick='addElement()']
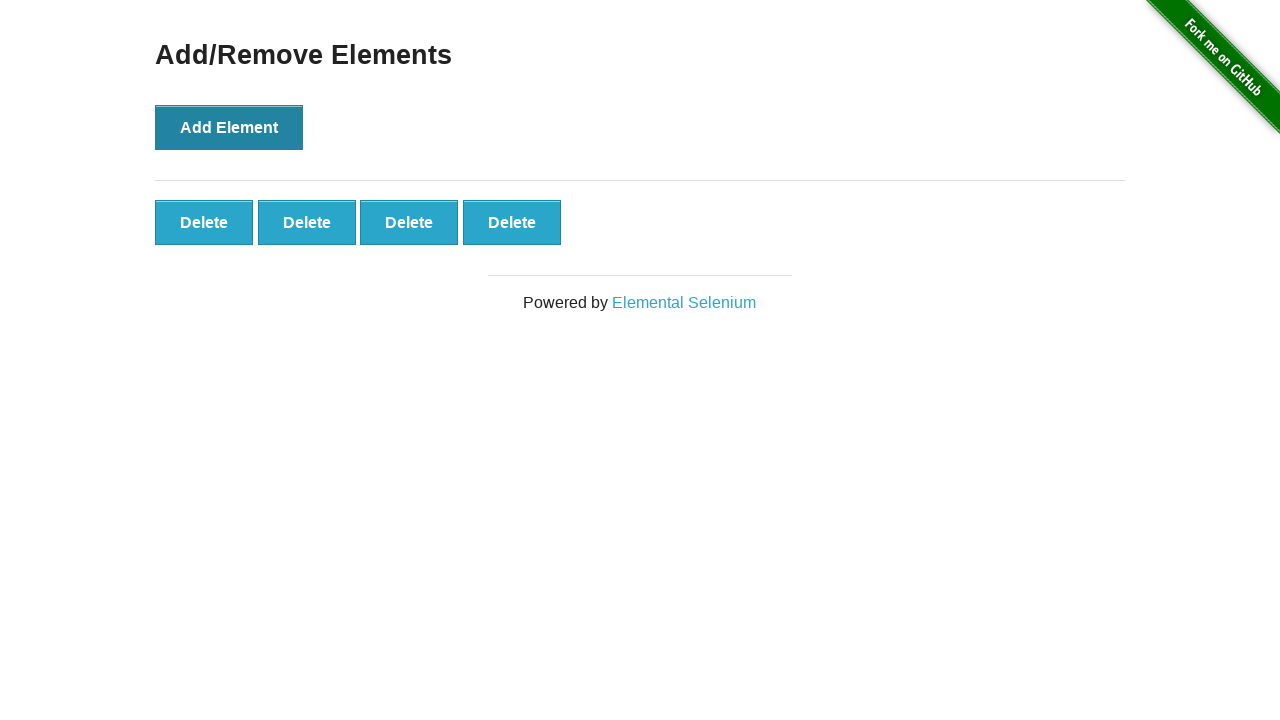

Clicked 'Add Element' button (iteration 5/9) at (229, 127) on button[onclick='addElement()']
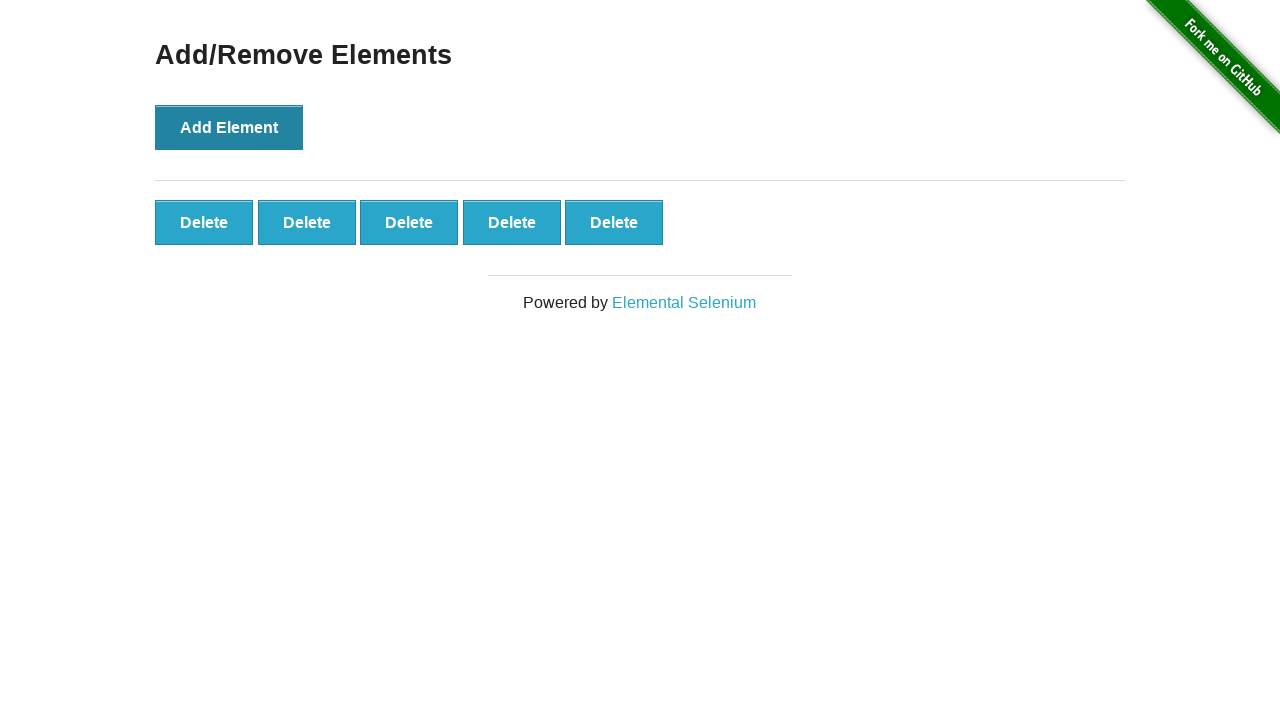

Clicked 'Add Element' button (iteration 6/9) at (229, 127) on button[onclick='addElement()']
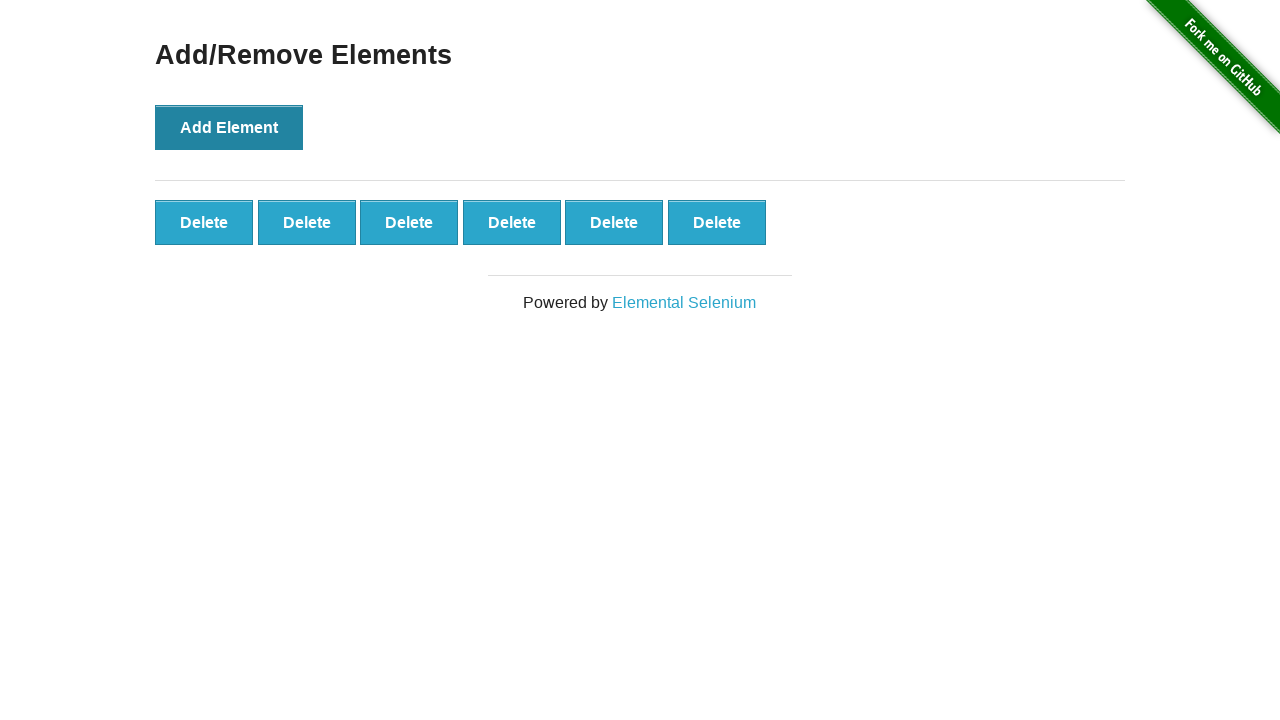

Clicked 'Add Element' button (iteration 7/9) at (229, 127) on button[onclick='addElement()']
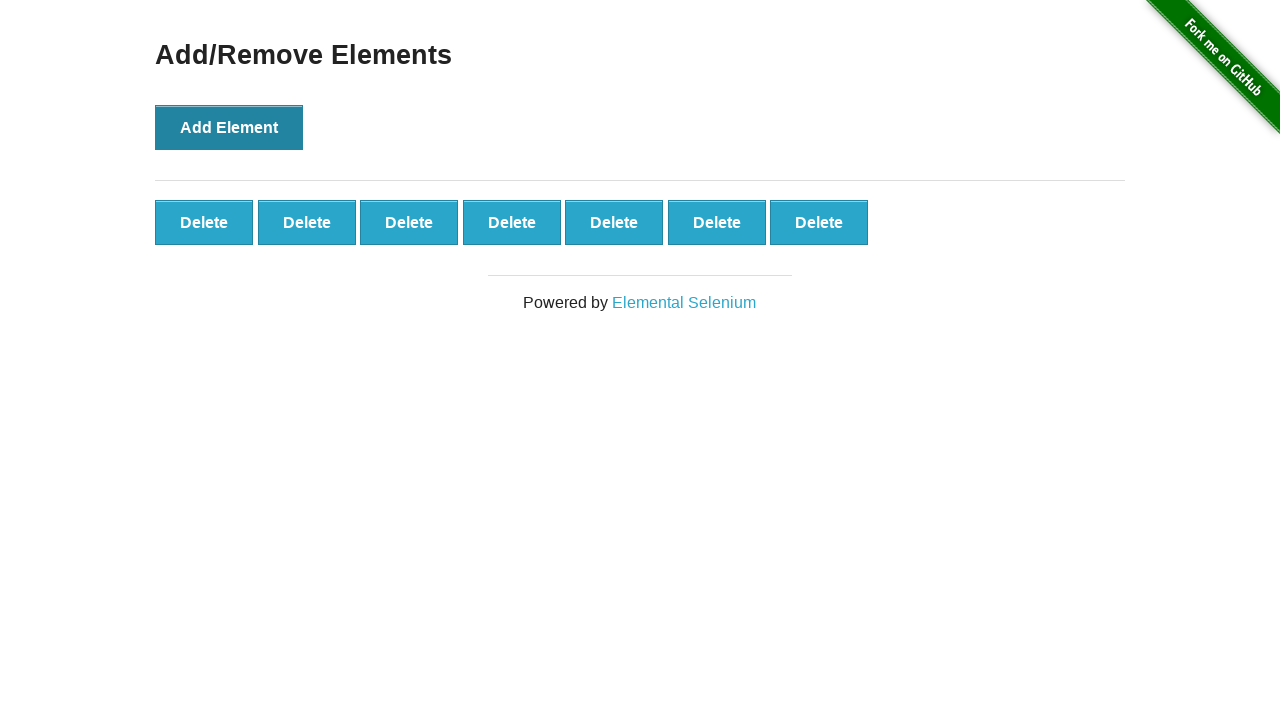

Clicked 'Add Element' button (iteration 8/9) at (229, 127) on button[onclick='addElement()']
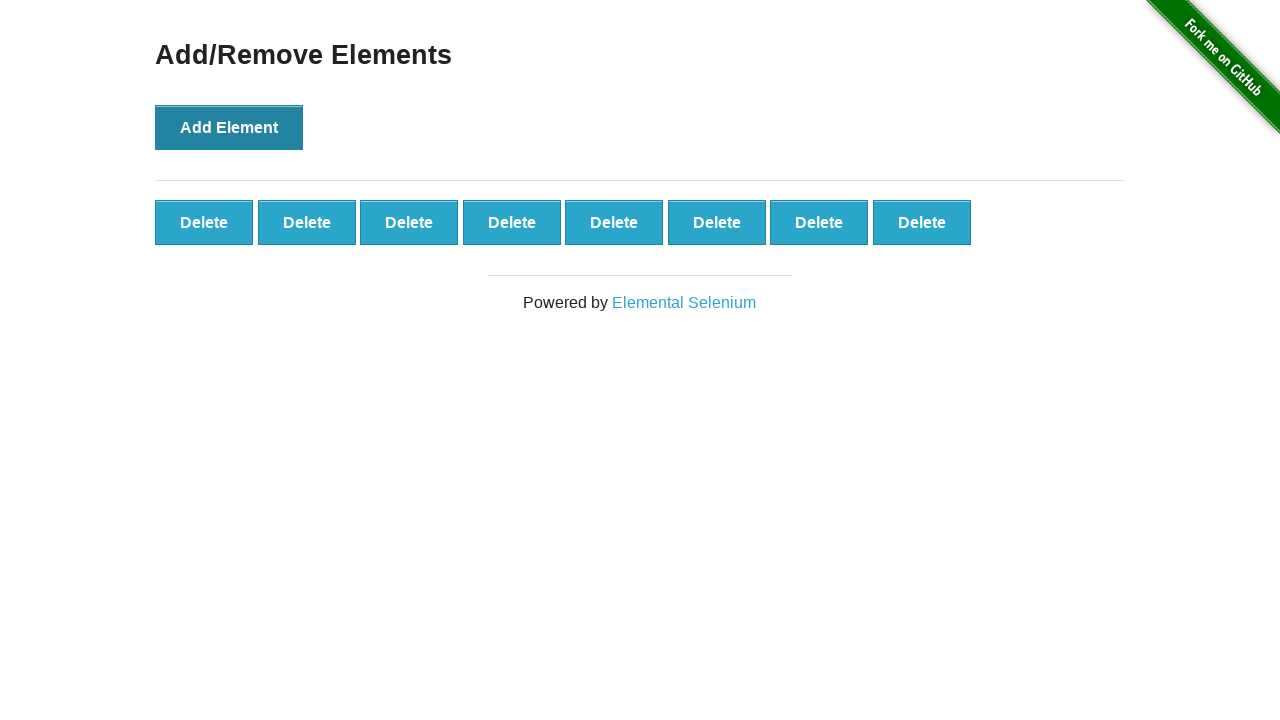

Clicked 'Add Element' button (iteration 9/9) at (229, 127) on button[onclick='addElement()']
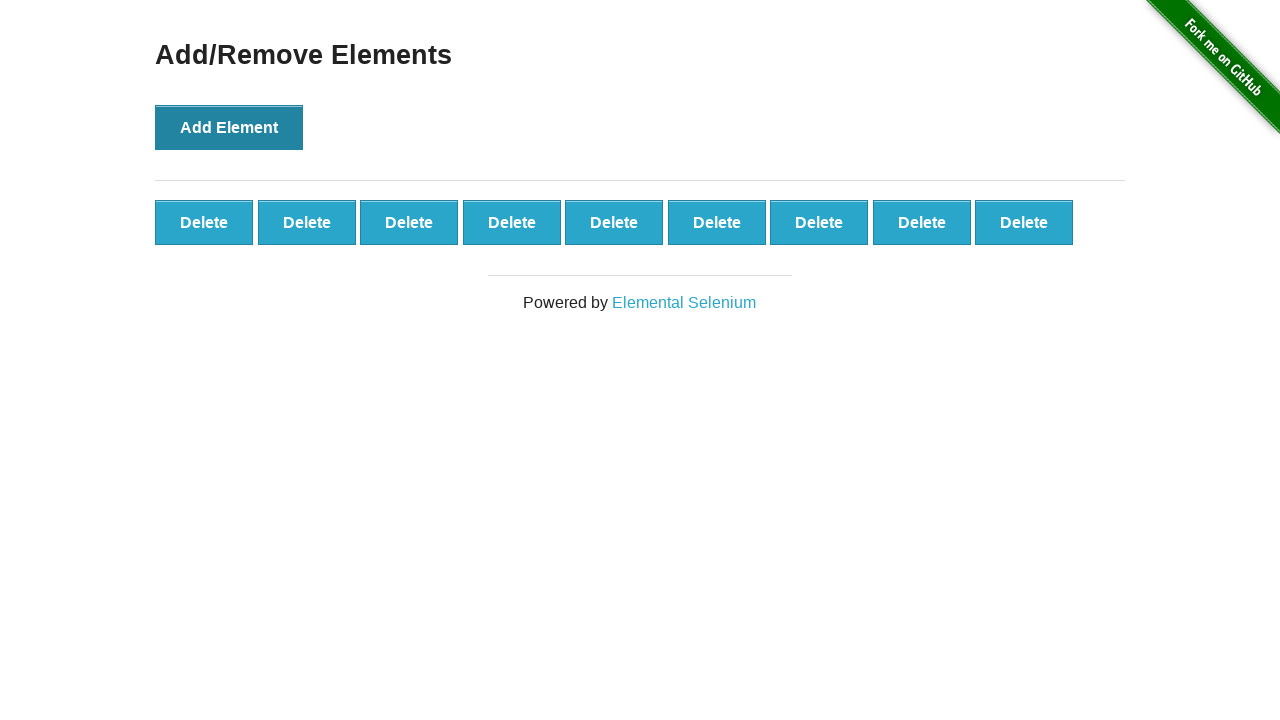

Waited for added elements to be present in DOM
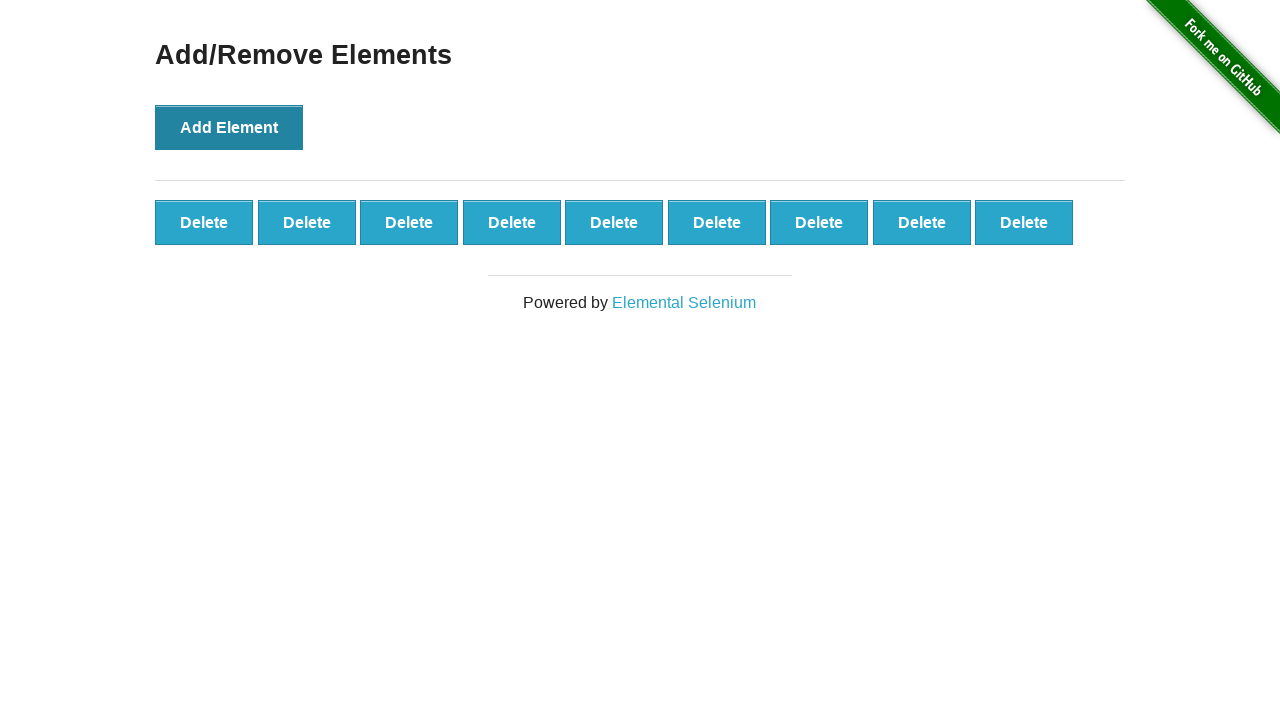

Counted 9 manually added elements
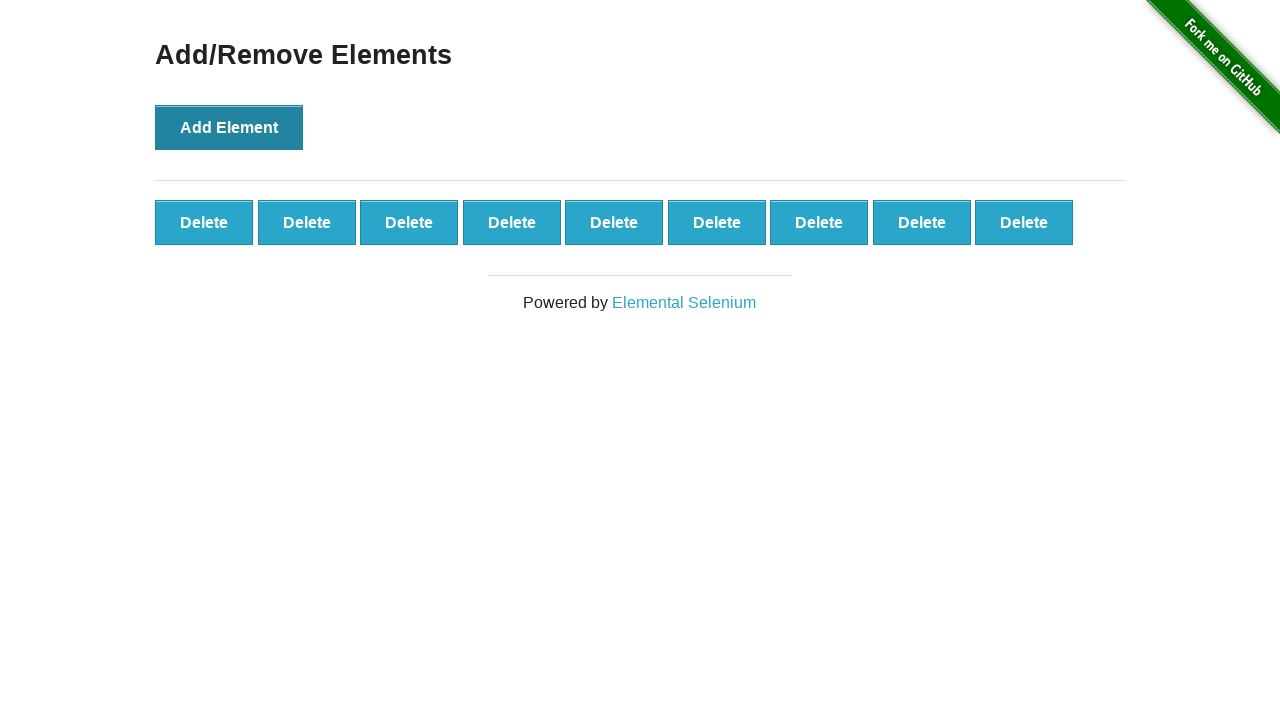

Verified element count matches expected value (9)
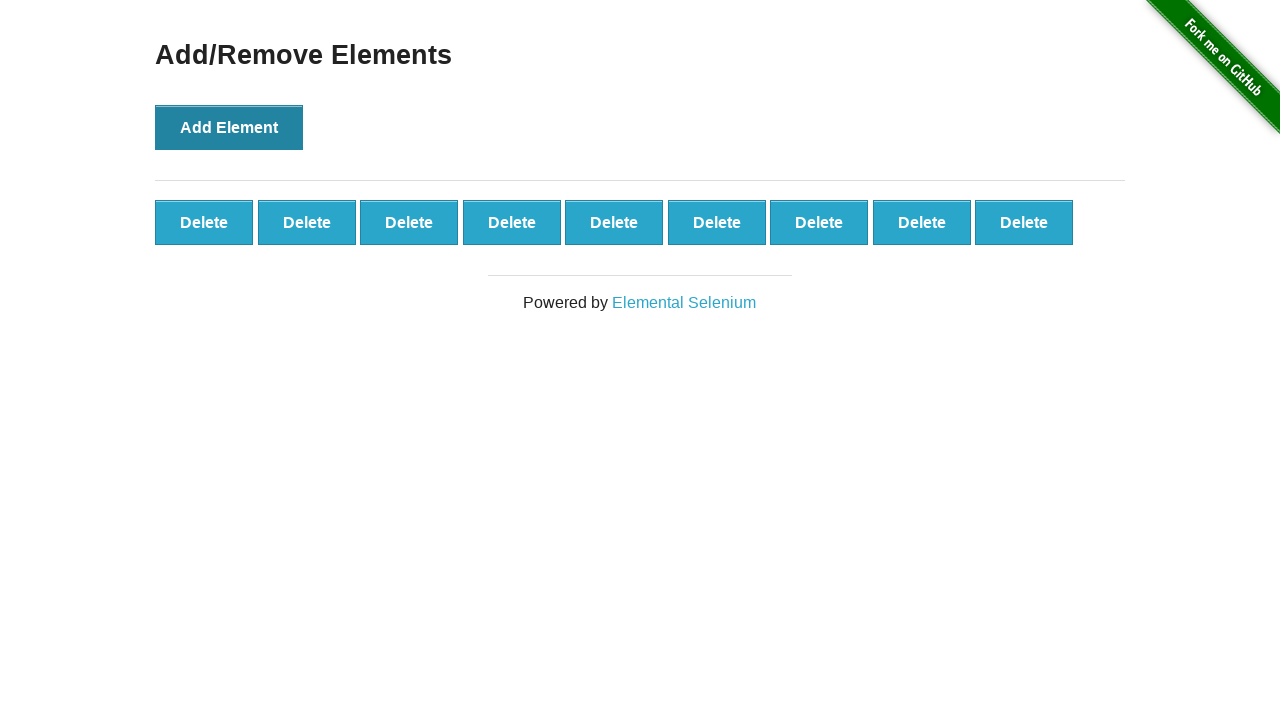

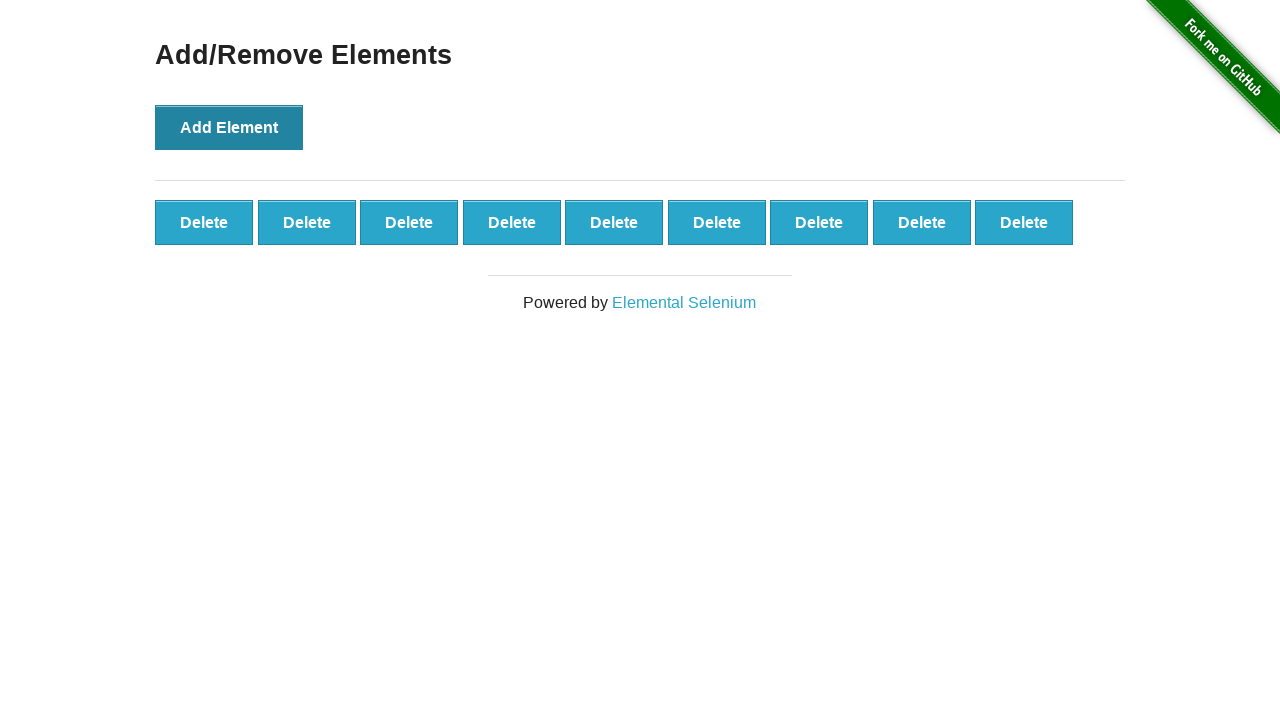